Tests dynamic loading with 3 second wait, clicking start and checking for Hello World text

Starting URL: http://the-internet.herokuapp.com/dynamic_loading/2

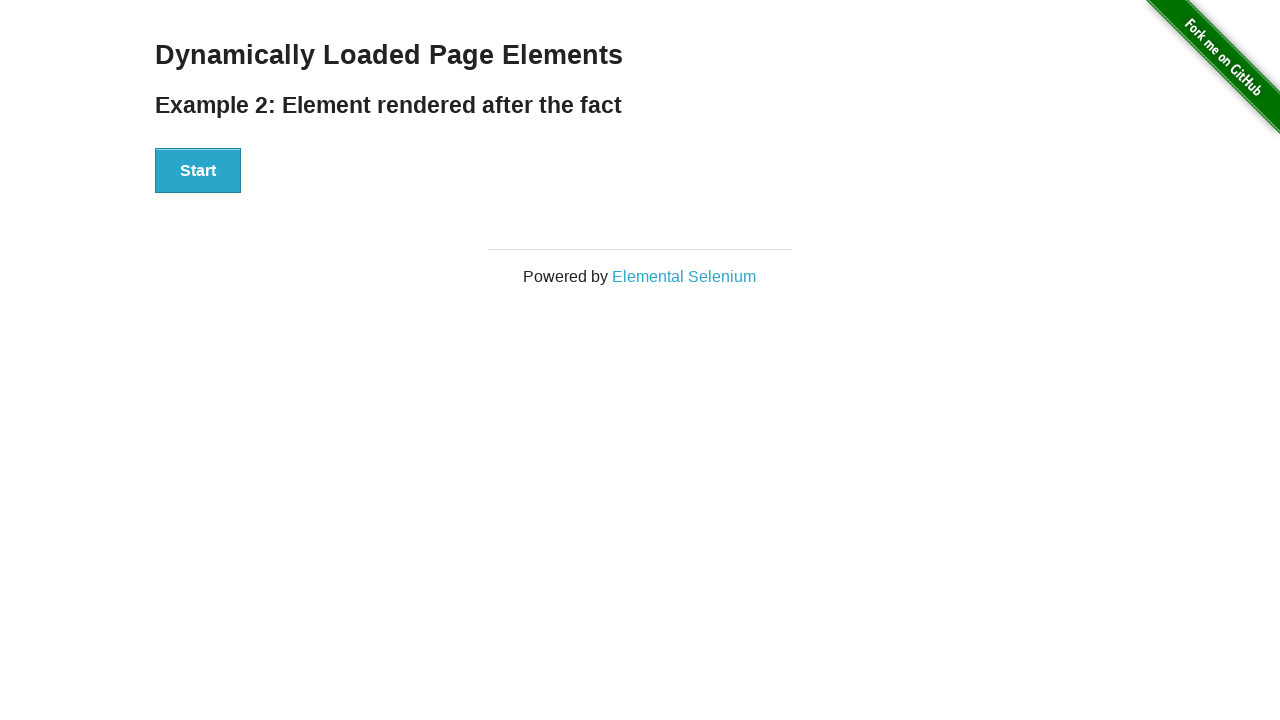

Navigated to dynamic loading page
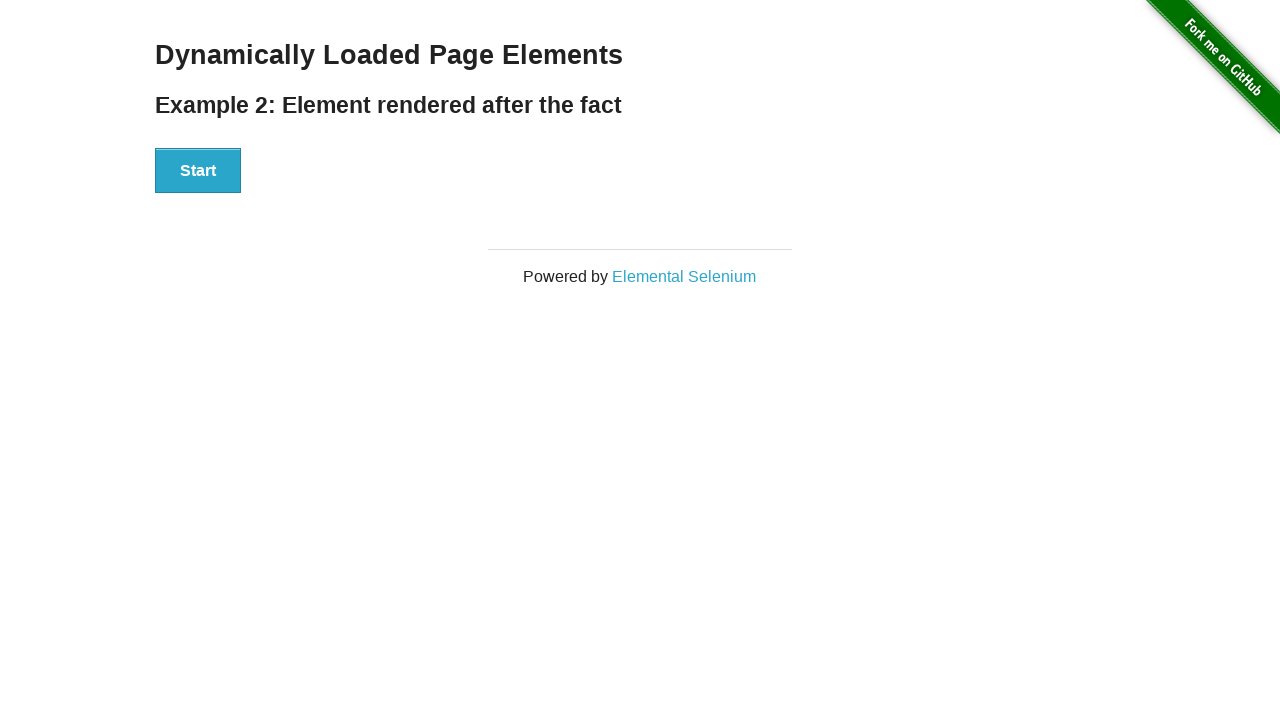

Clicked start button to trigger dynamic loading at (198, 171) on #start>button
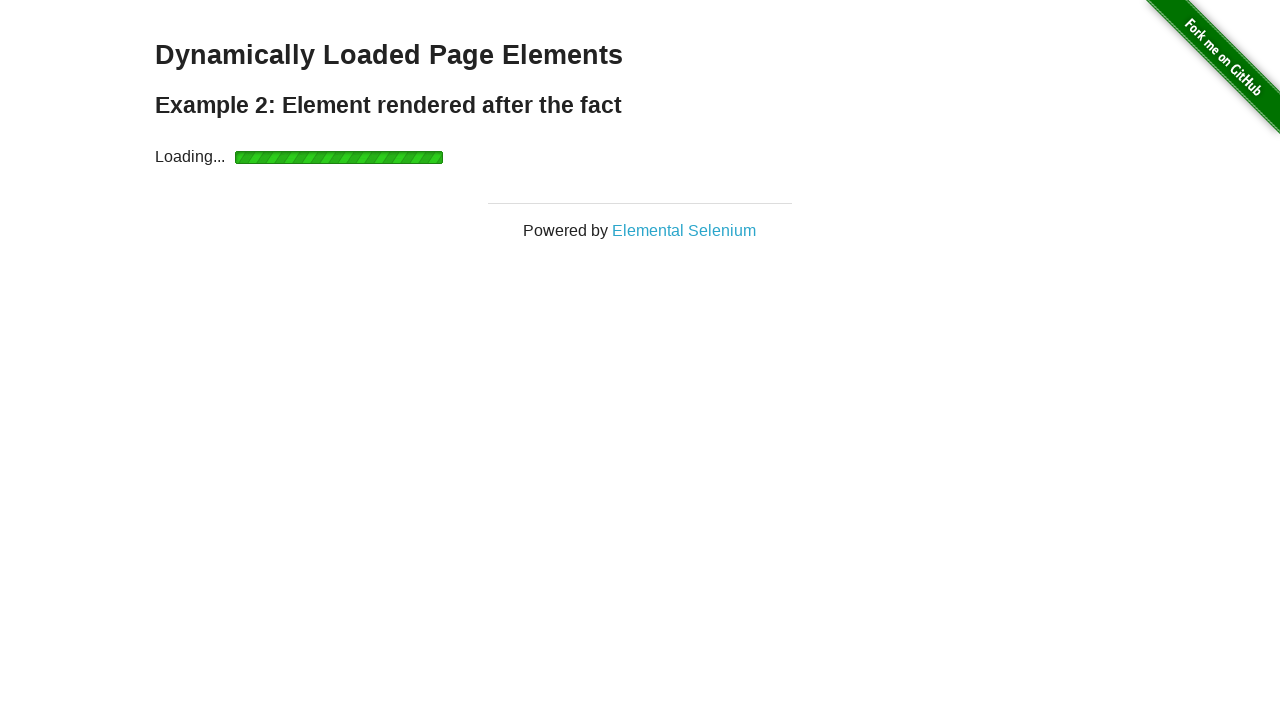

Hello World text did not appear within 3 second timeout
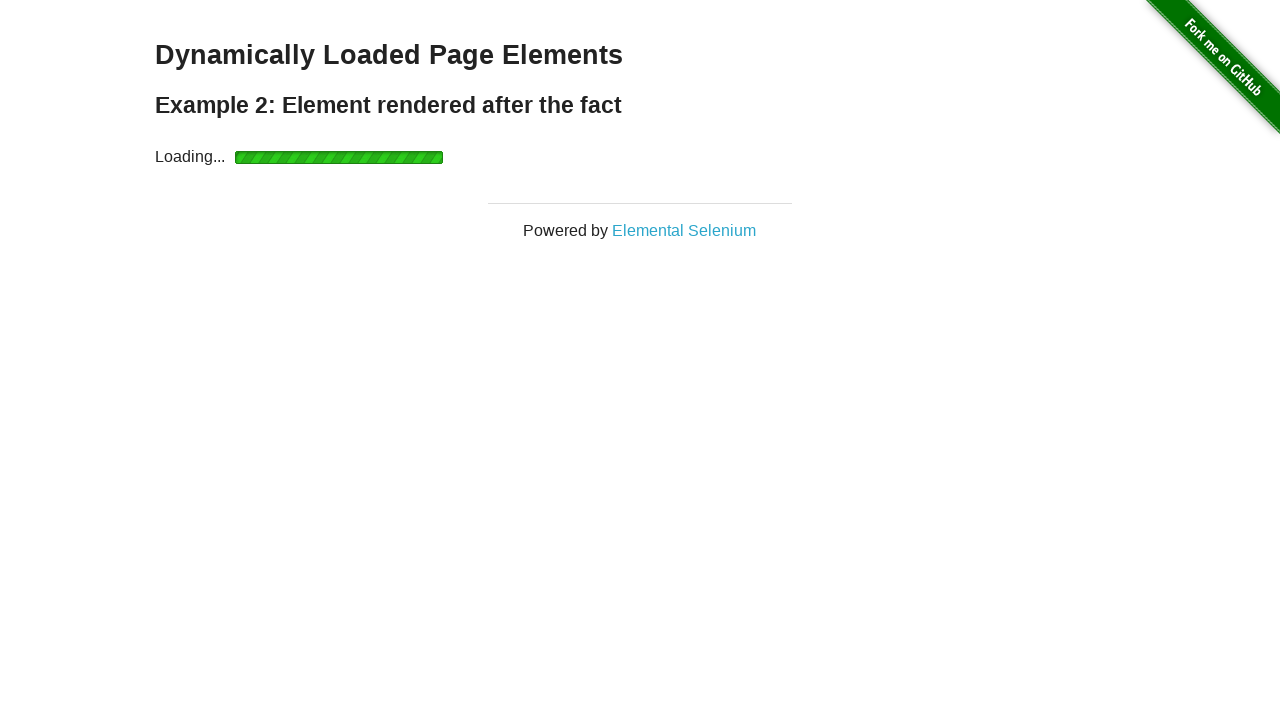

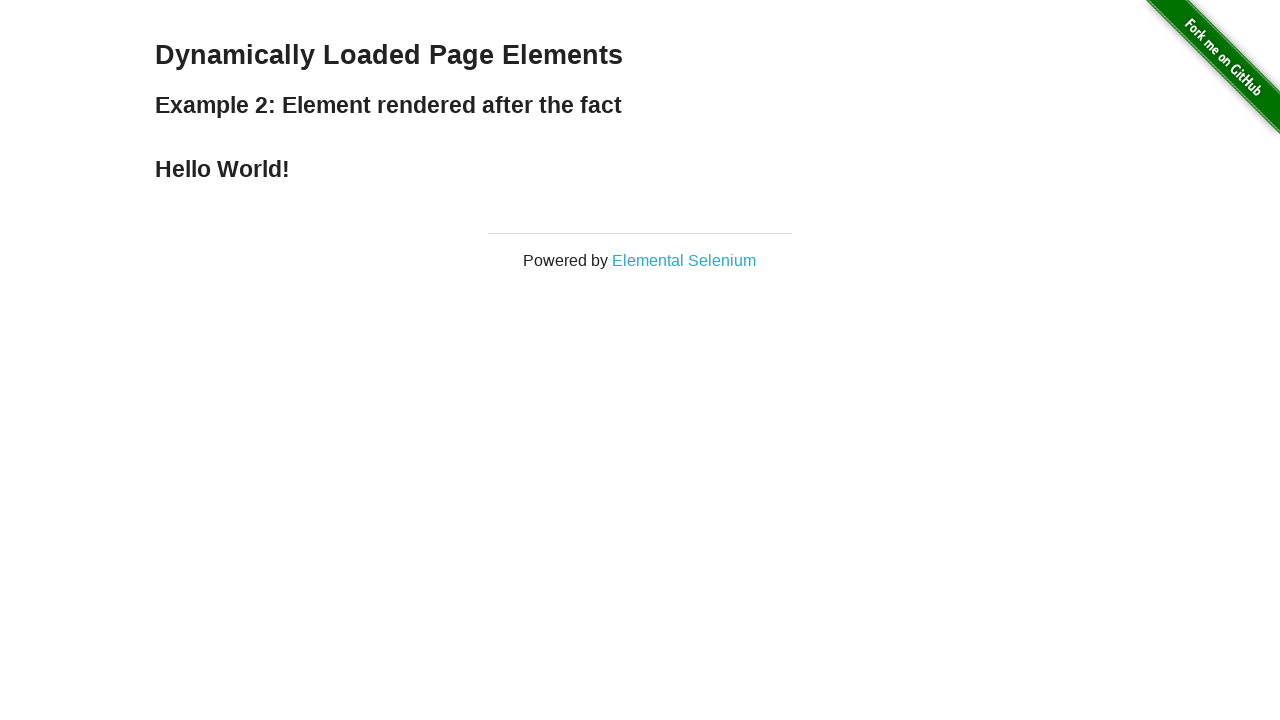